Tests password recovery form by entering an email and submitting to verify confirmation message

Starting URL: https://qa-practice.netlify.app/recover-password

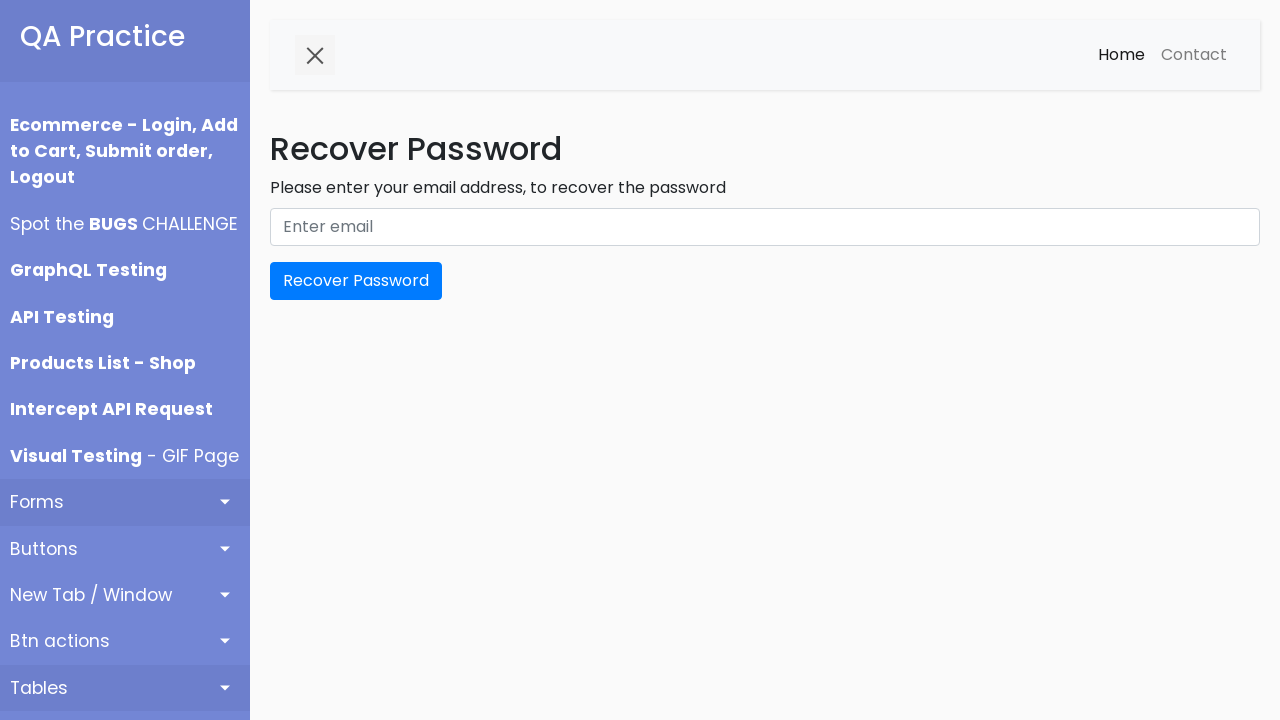

Entered email address 'testuser2024@gmail.com' in email field on #email
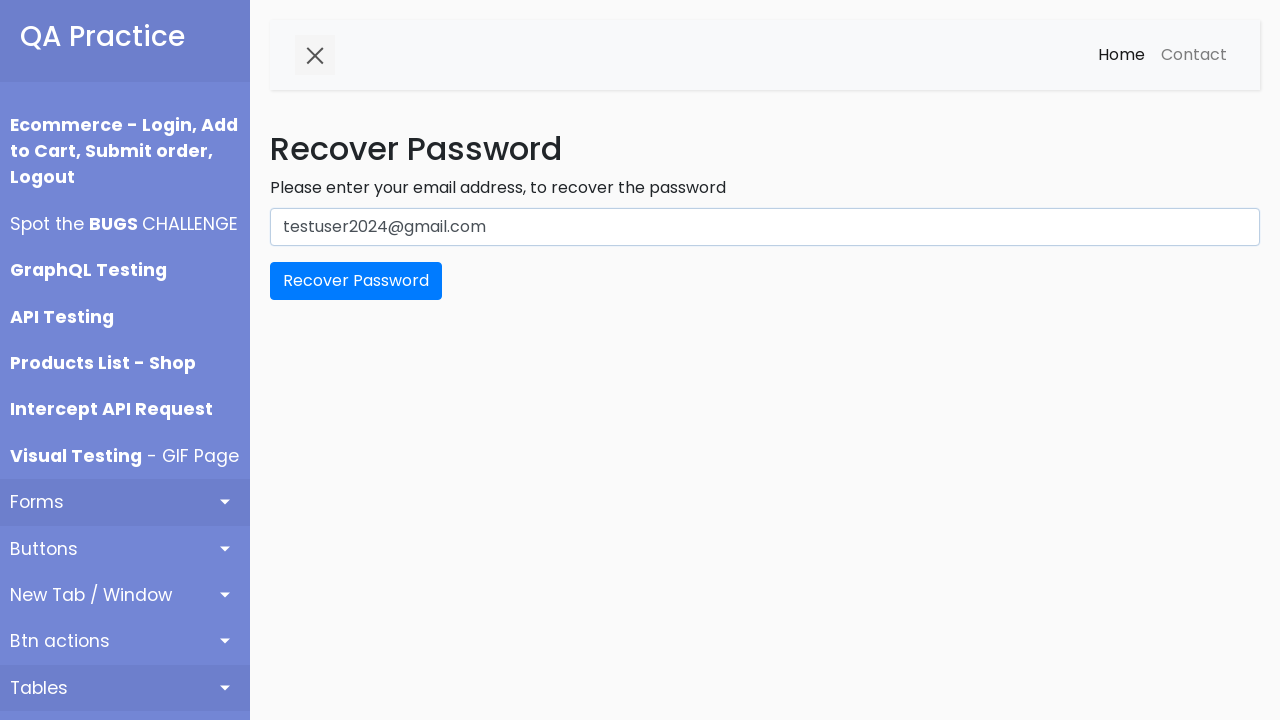

Clicked recover password submit button at (356, 281) on button[type='submit']
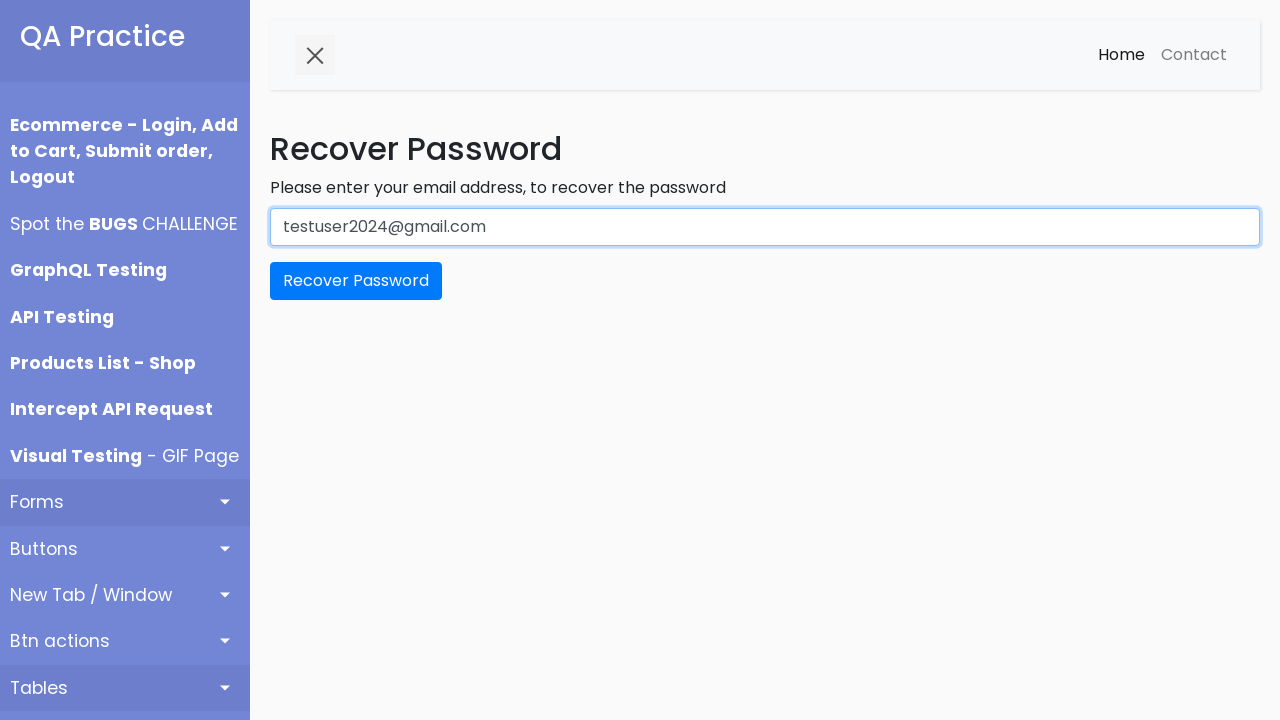

Confirmation message appeared
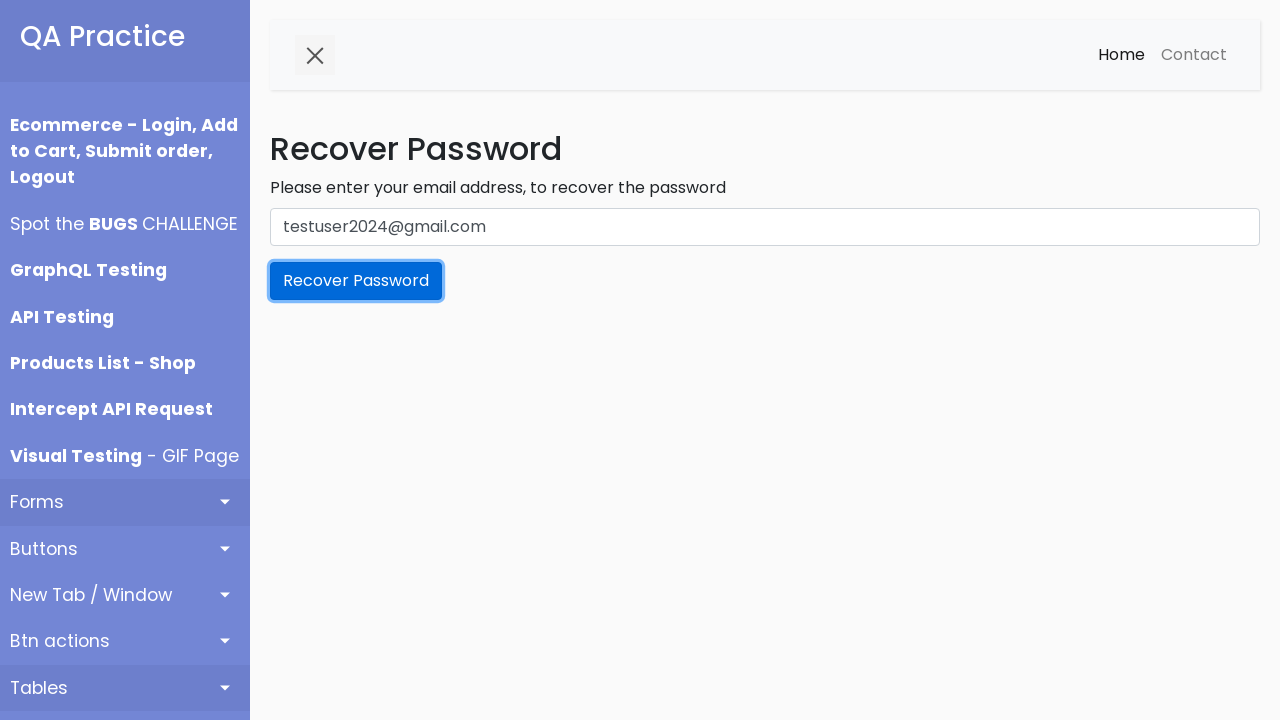

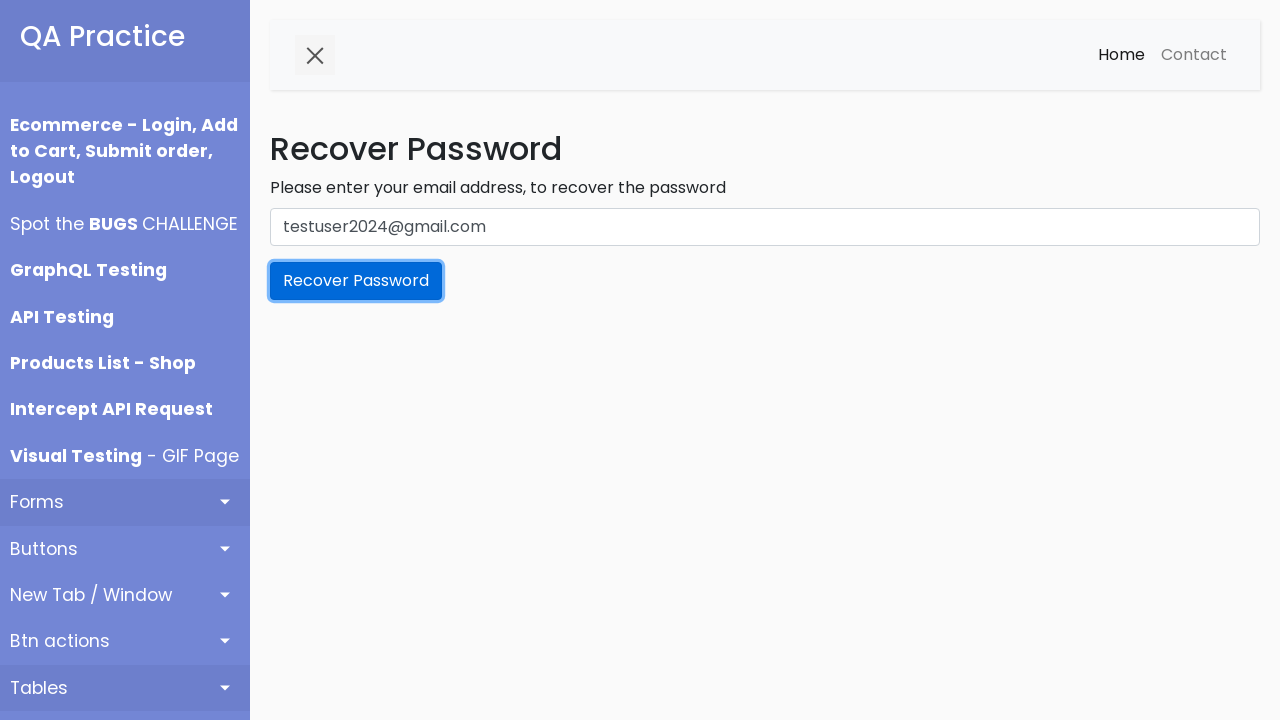